Tests multi-tab browser functionality by opening a new tab, navigating to a different page, extracting a course name, switching back to the original tab, and entering the extracted text into a form field

Starting URL: https://www.rahulshettyacademy.com/angularpractice/

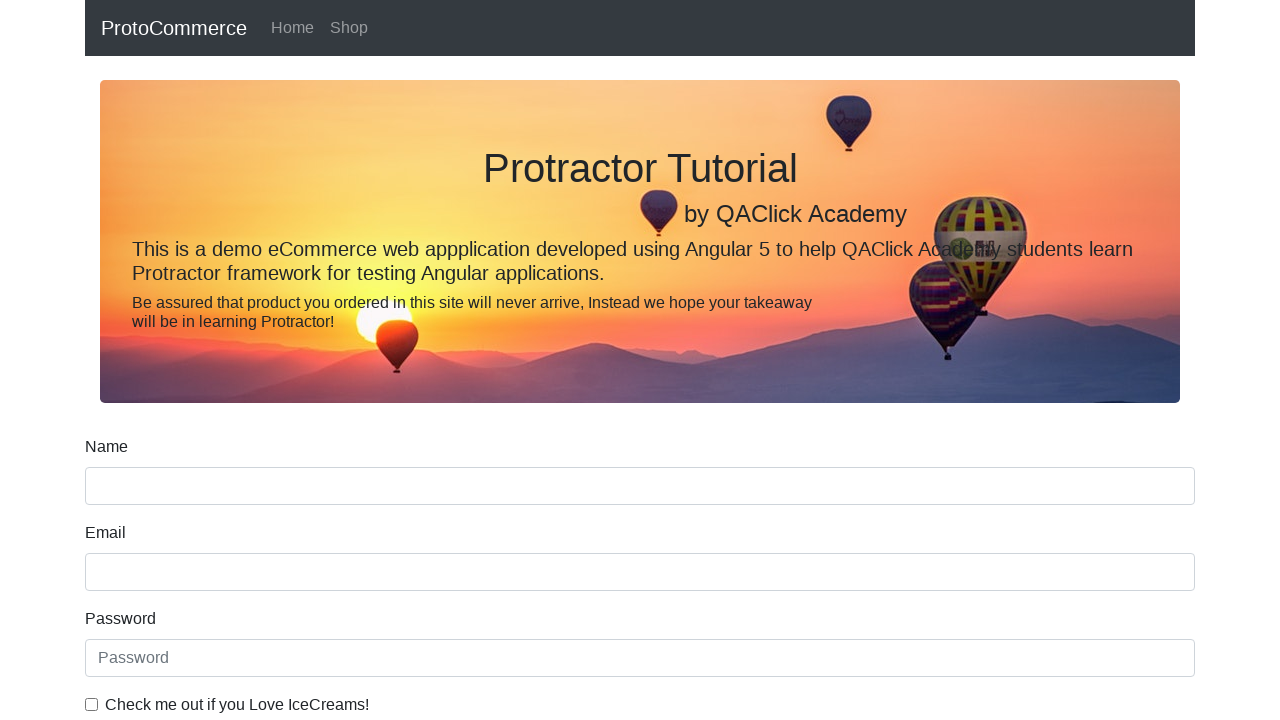

Opened a new tab
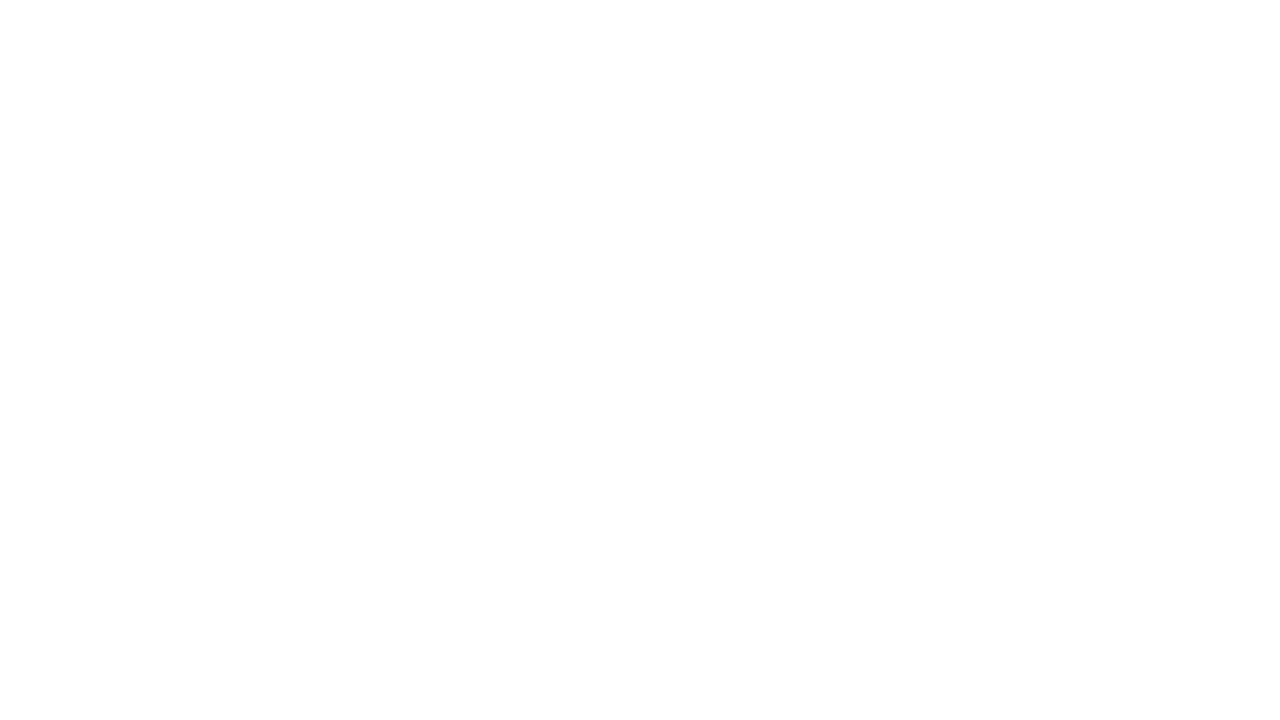

Navigated to https://www.rahulshettyacademy.com/
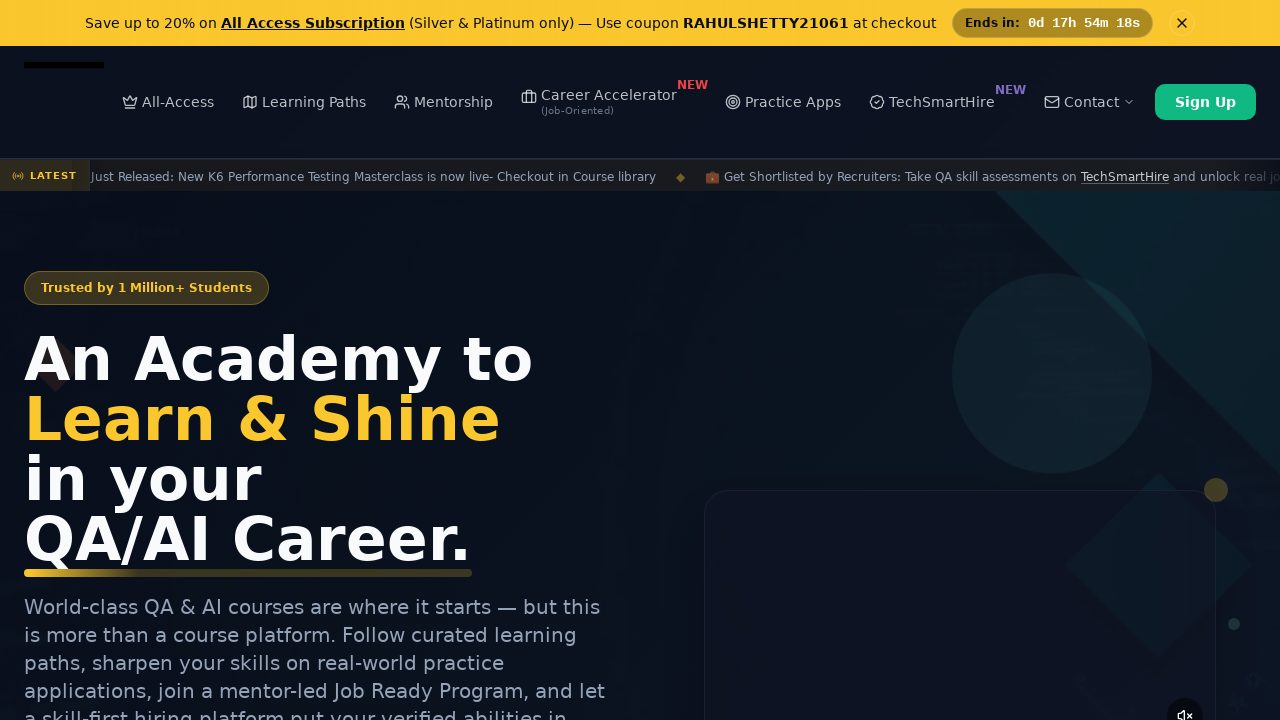

Course links loaded on the new tab
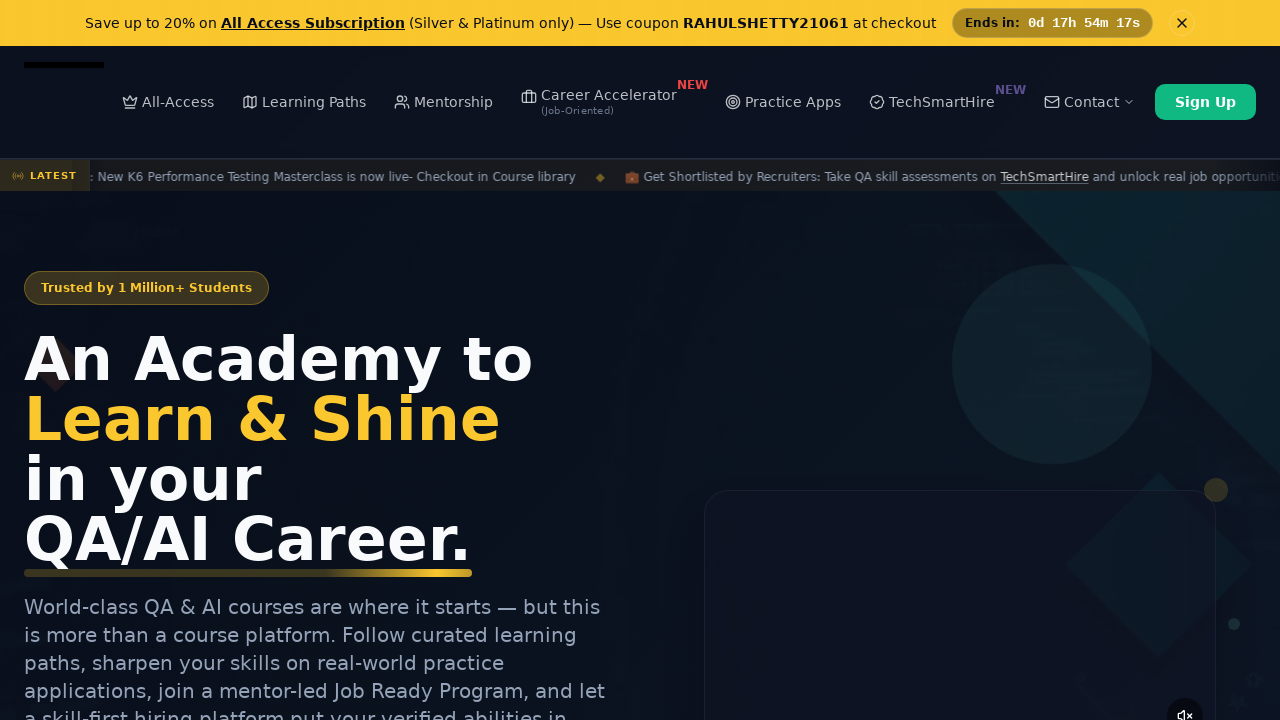

Located course links on the page
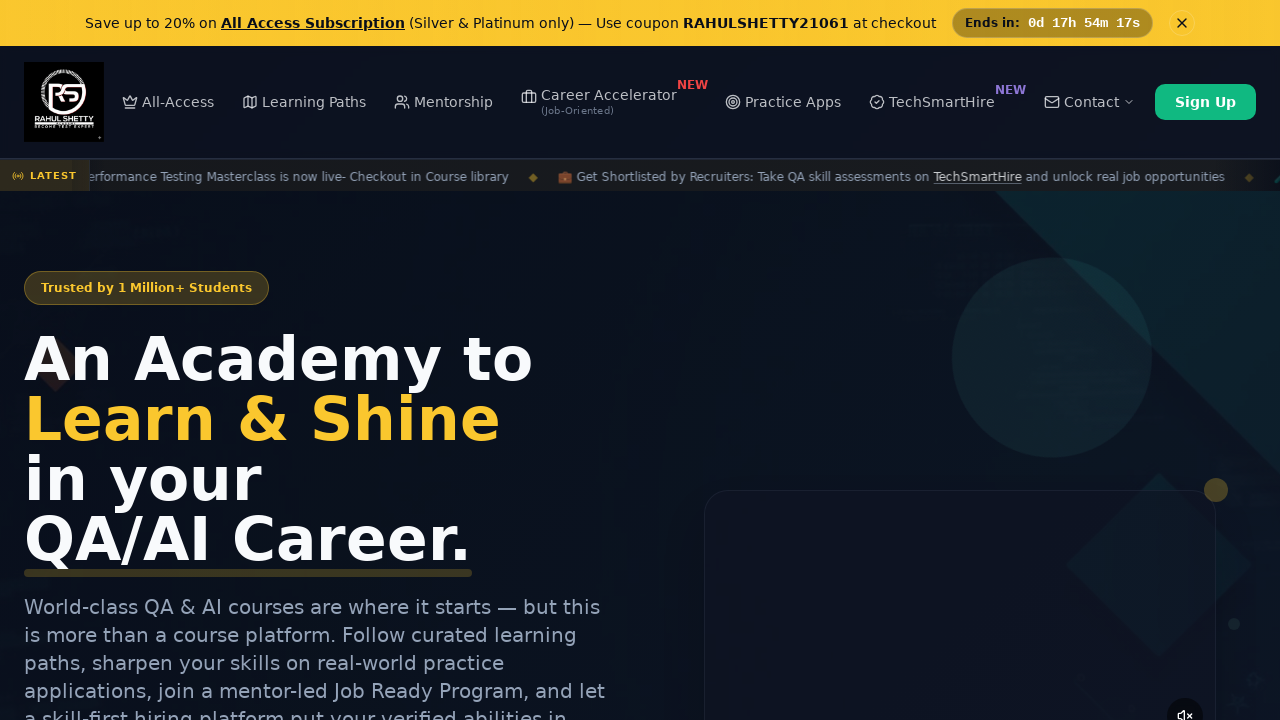

Extracted course name from second link: Playwright Testing
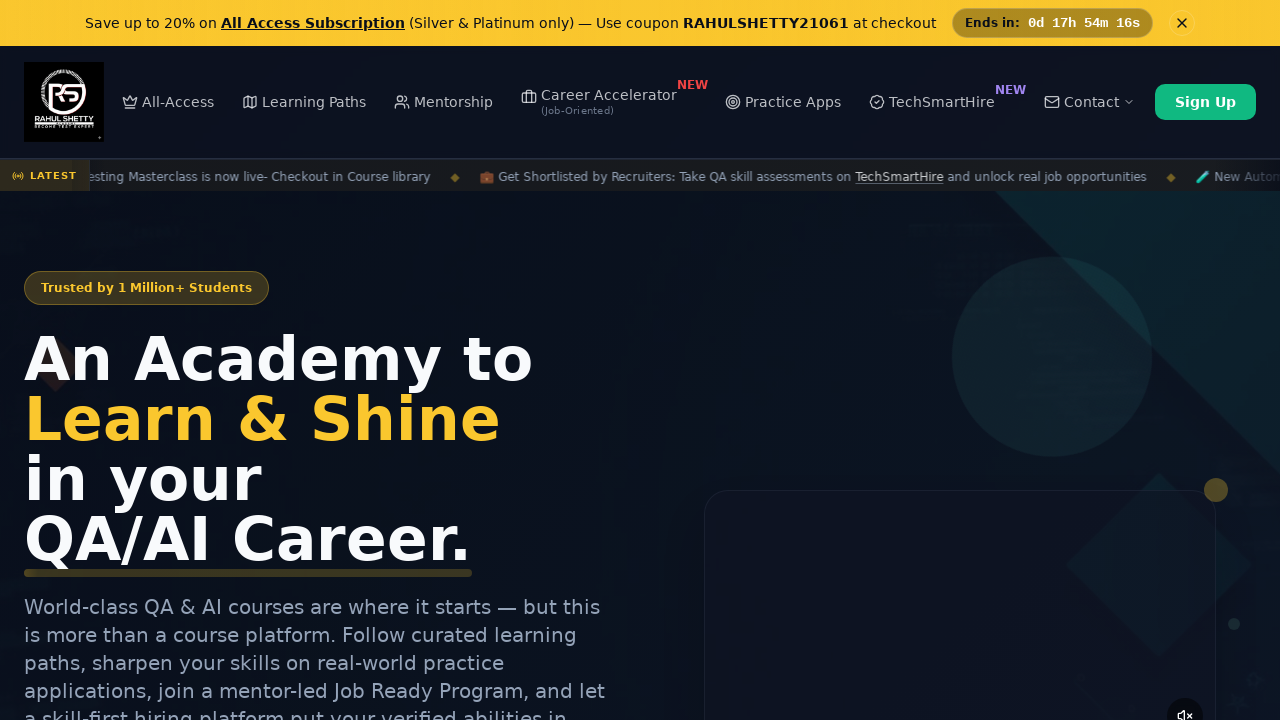

Switched back to the original tab
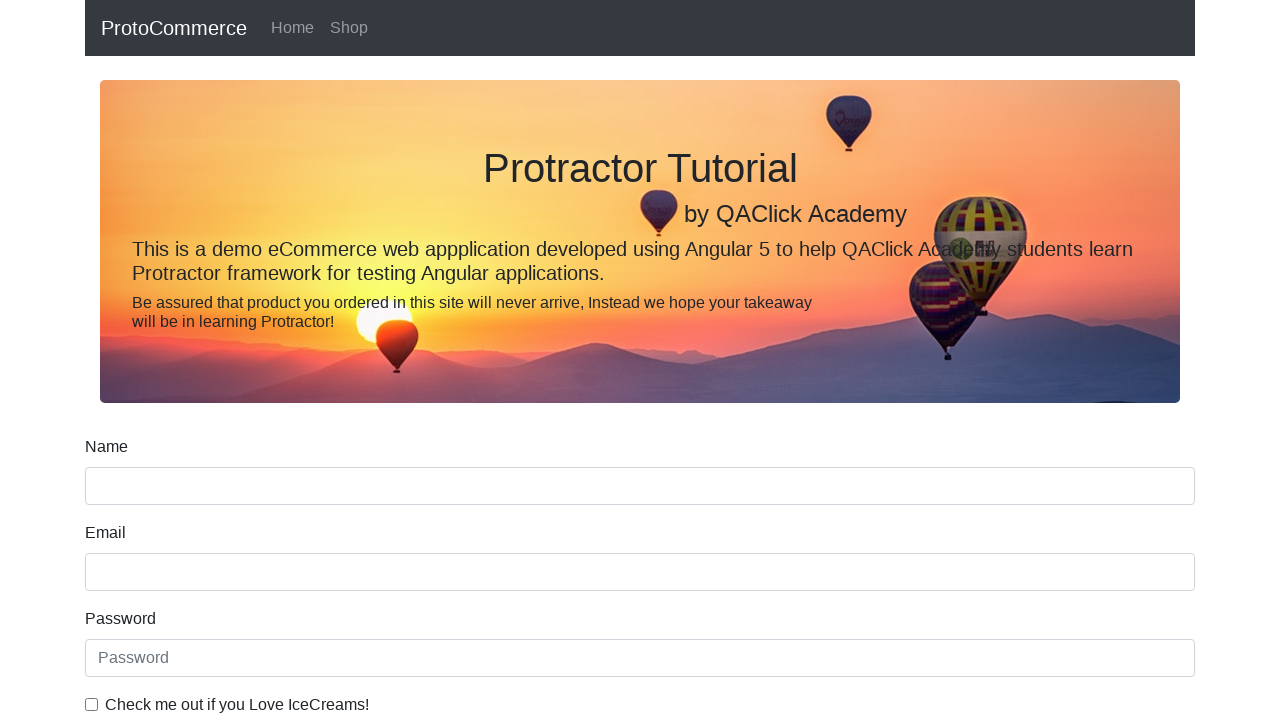

Filled name field with extracted course name: Playwright Testing on [name='name']
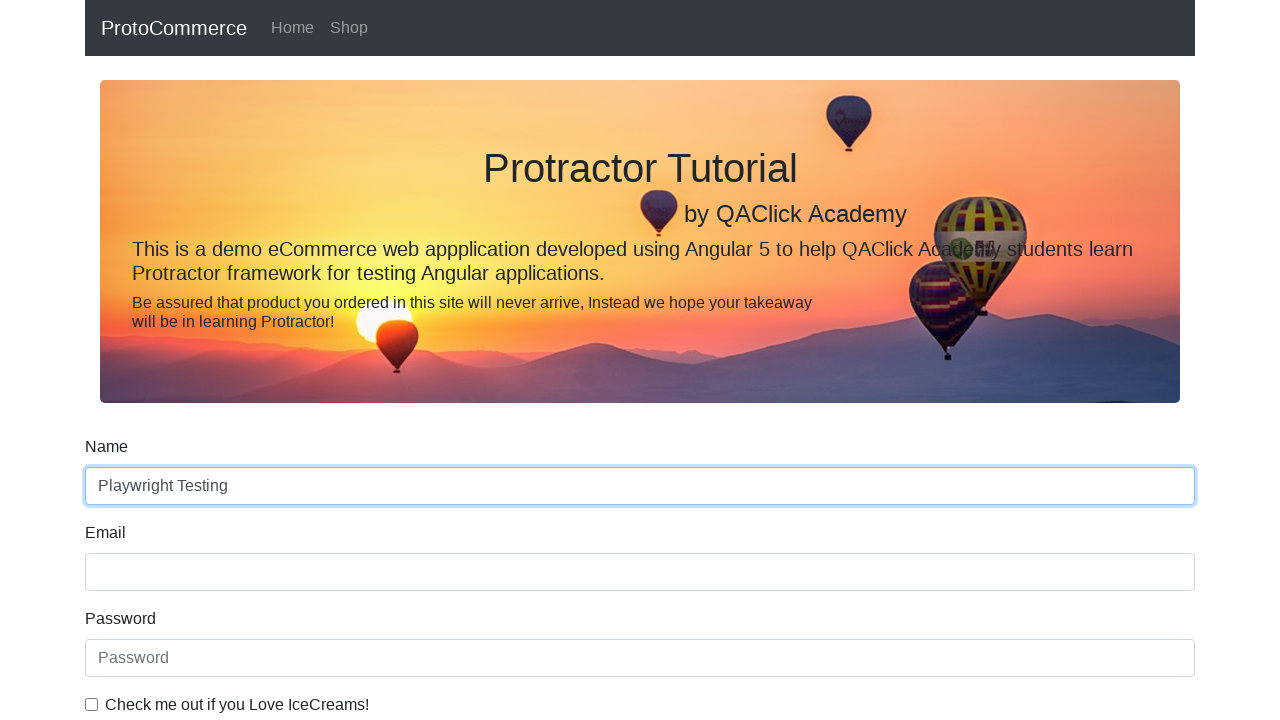

Closed the new tab
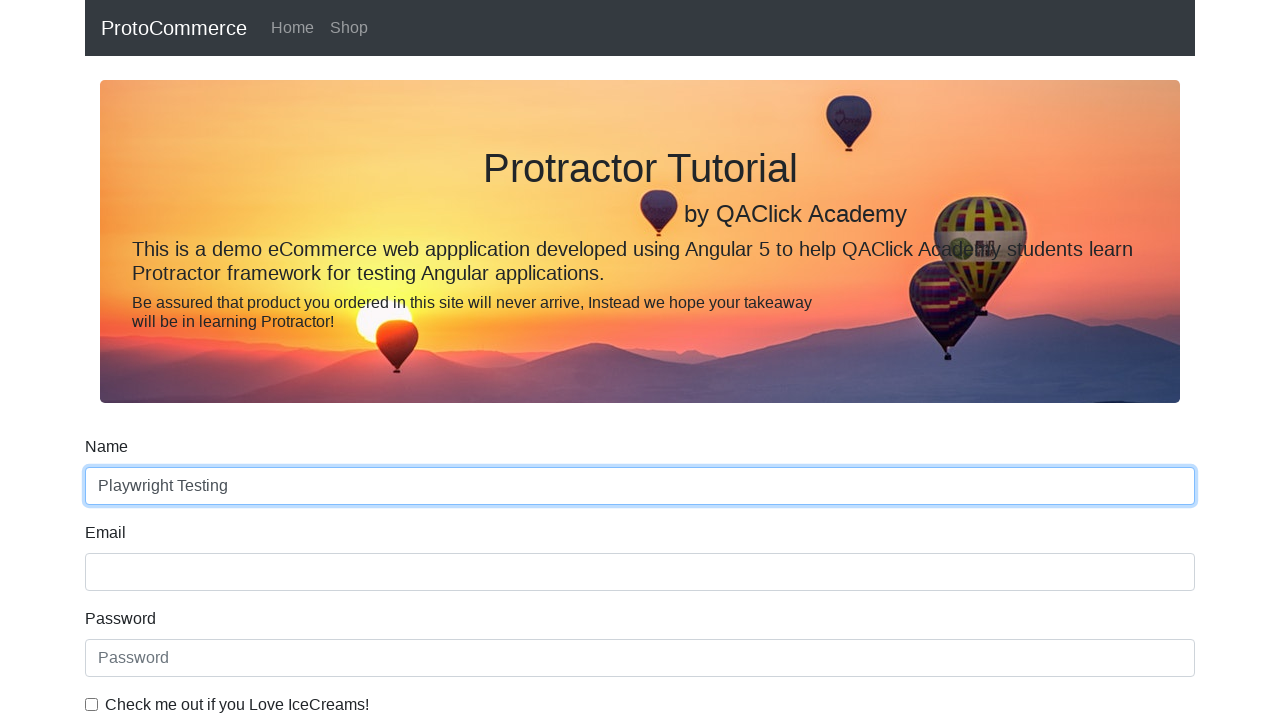

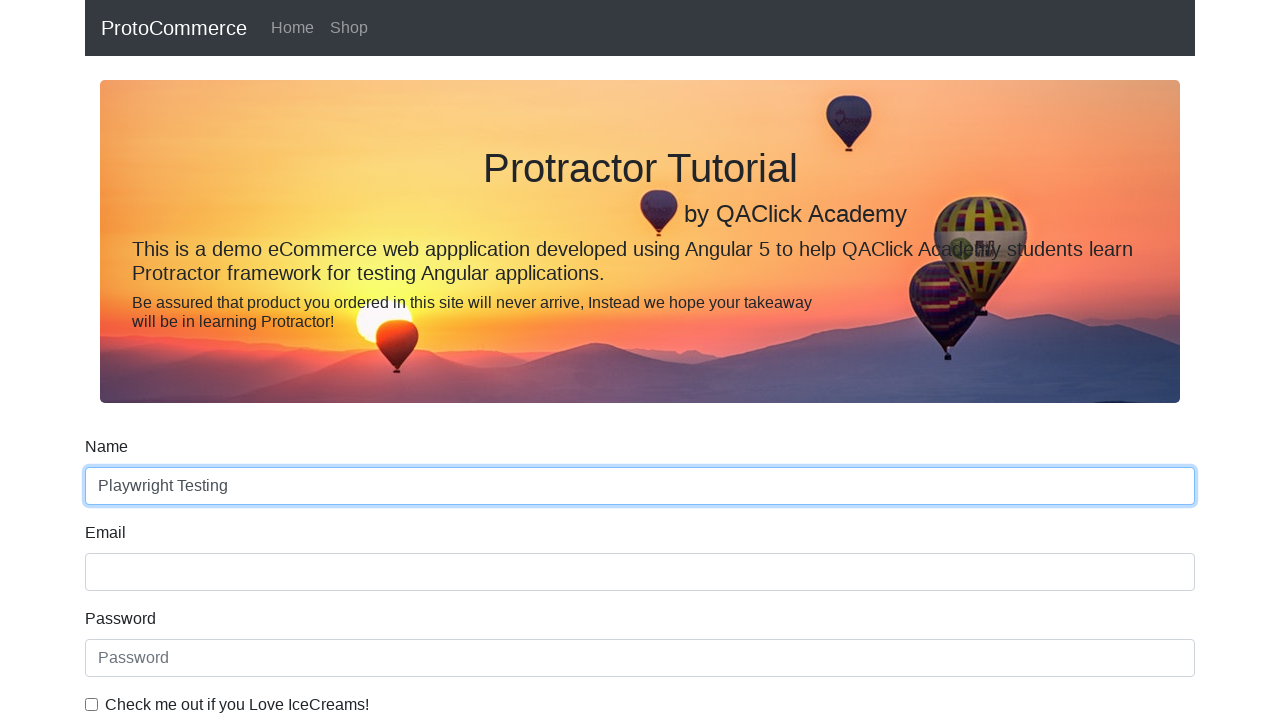